Tests handling of a JavaScript prompt dialog by clicking a button that triggers a prompt, entering text, and verifying the result

Starting URL: https://testautomationpractice.blogspot.com/

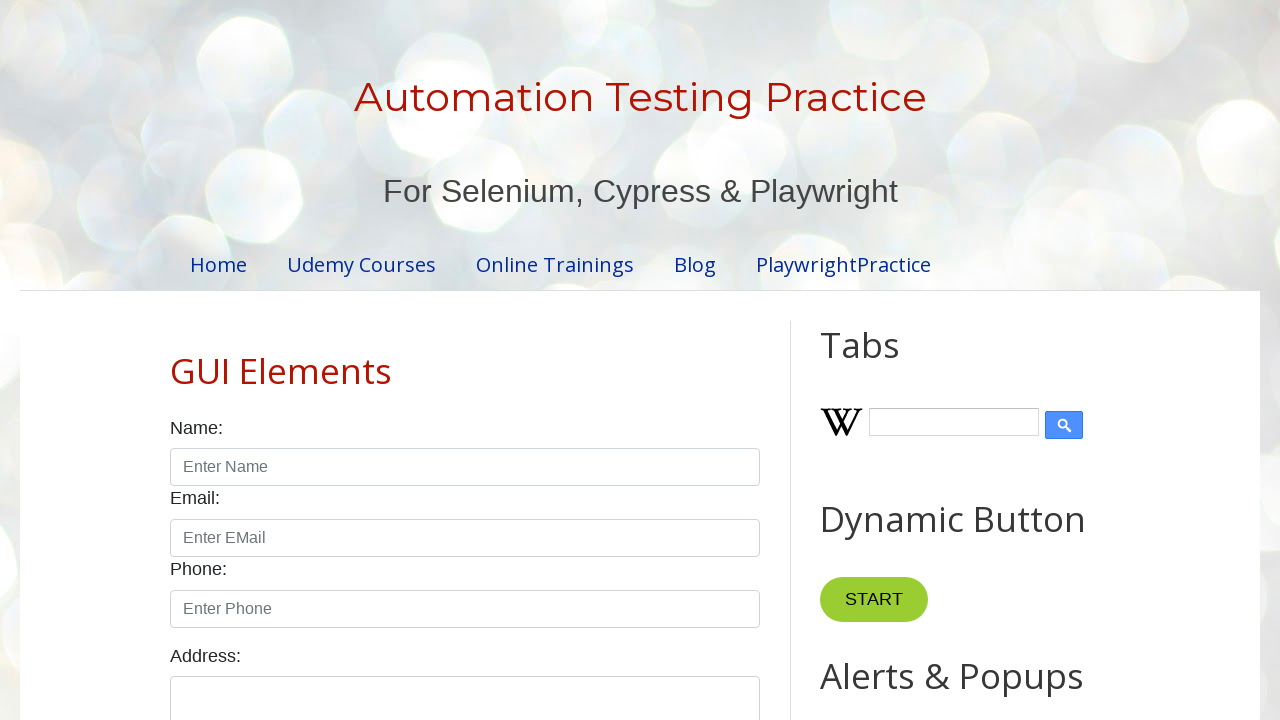

Set up dialog handler to accept prompt with 'Hello World'
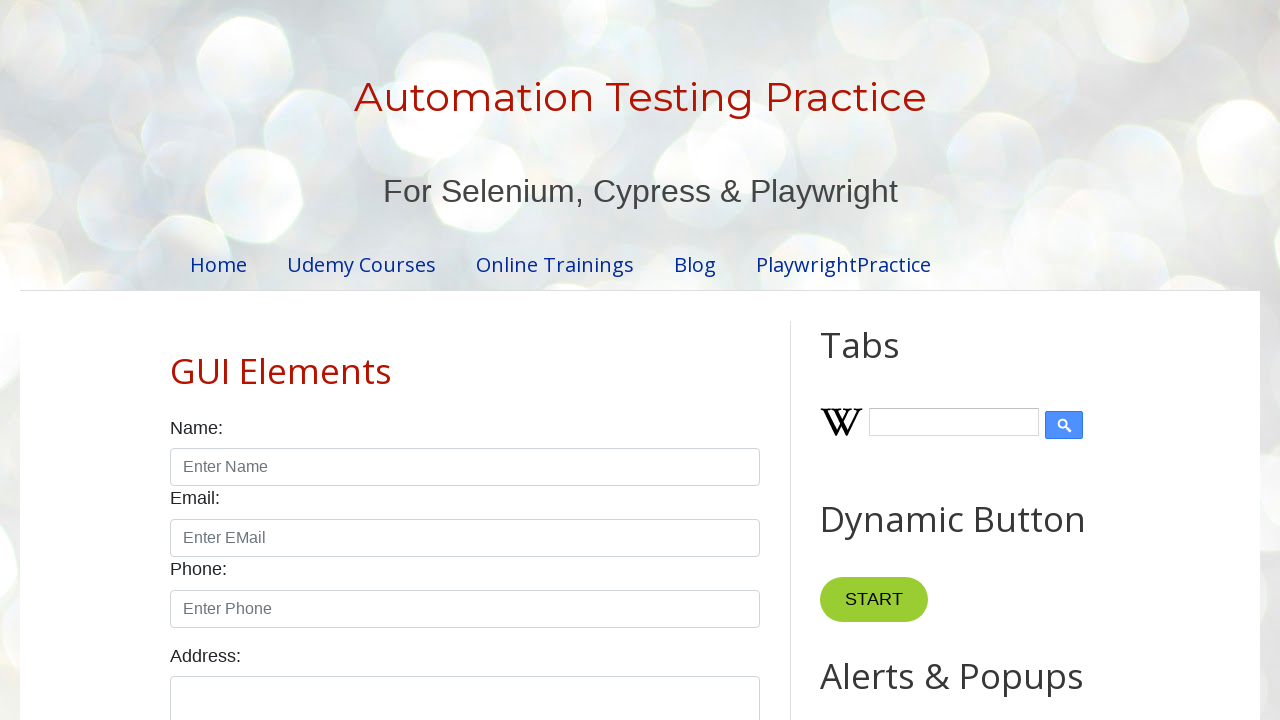

Clicked button to trigger prompt dialog at (890, 360) on [onclick='myFunctionPrompt()']
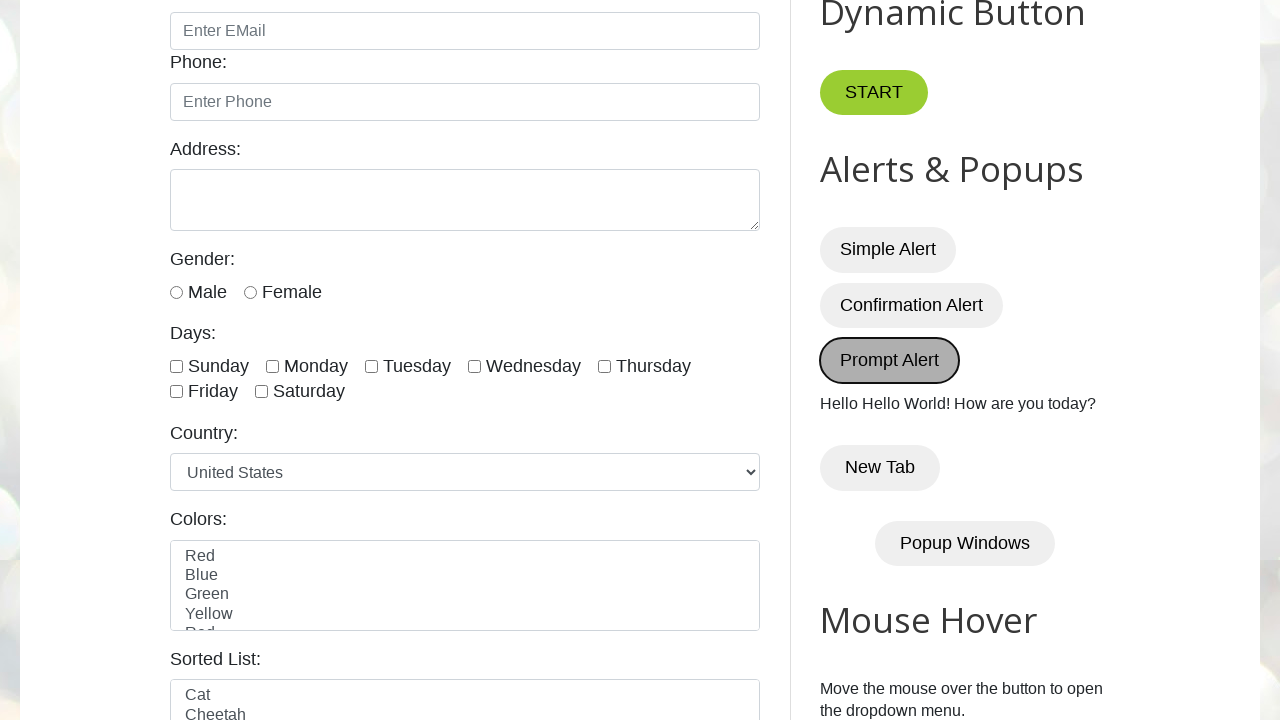

Result text appeared after handling prompt dialog
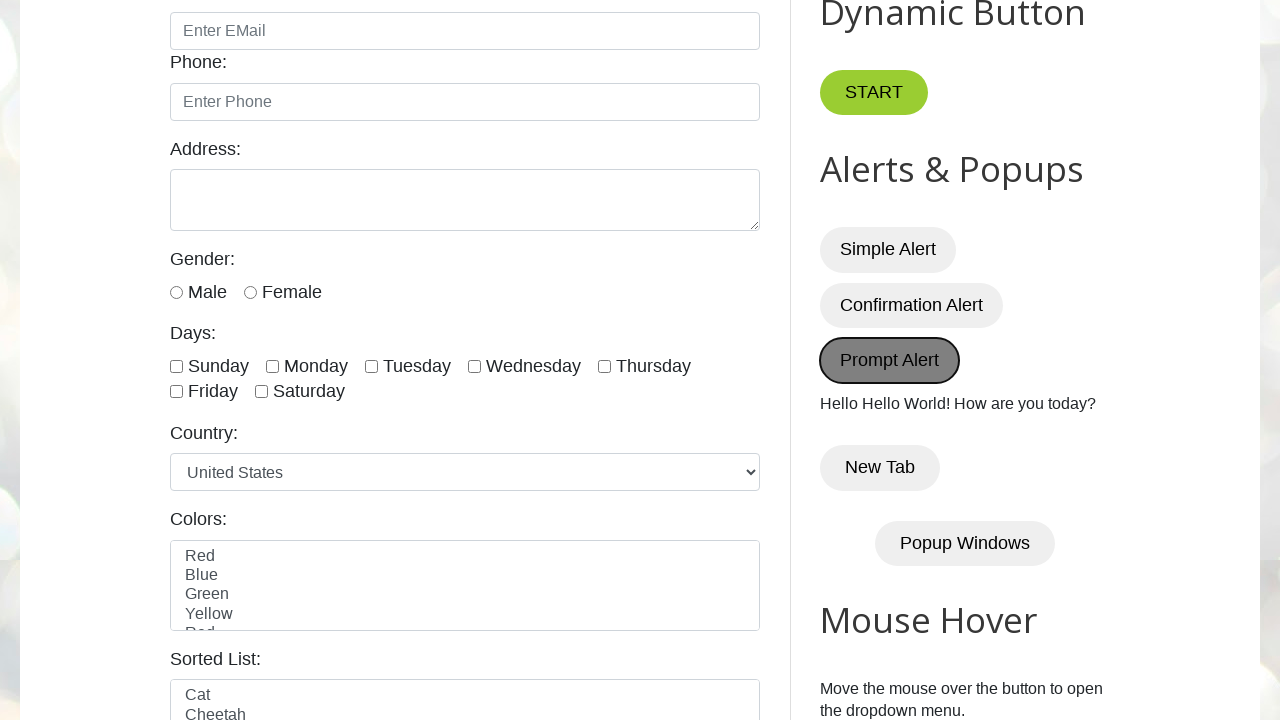

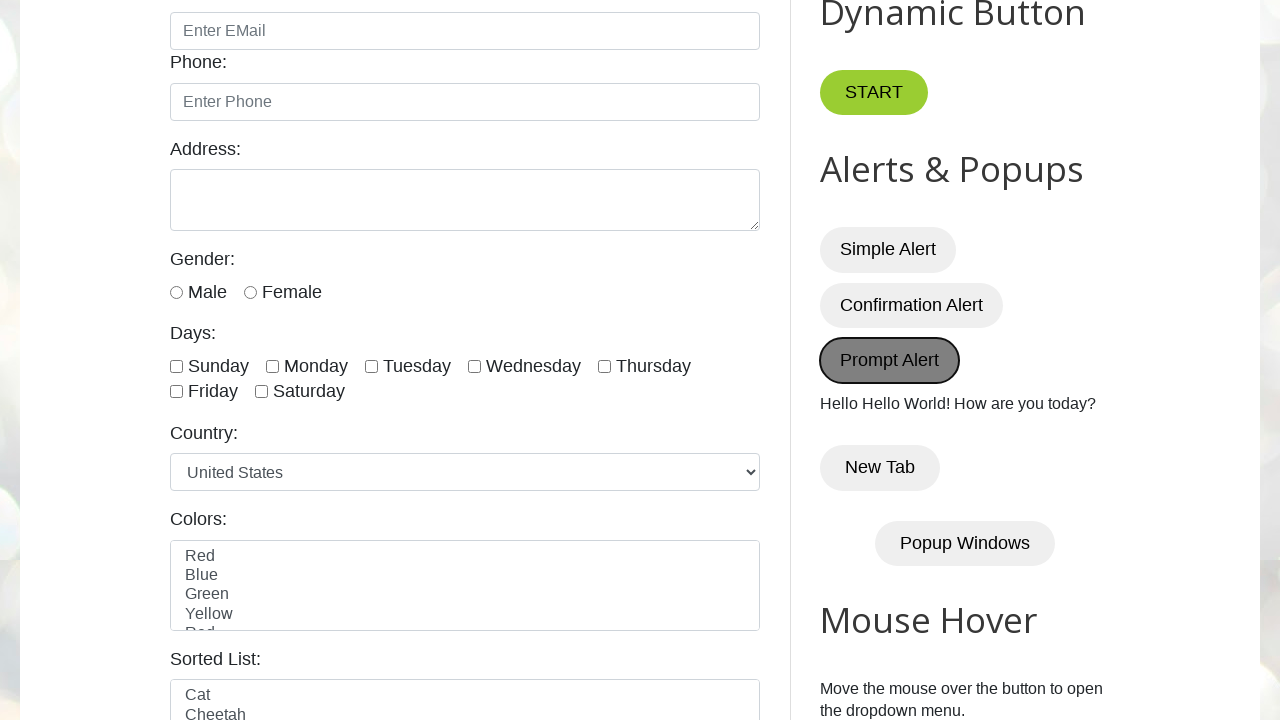